Navigates to a page, clicks on a specific link, fills out a registration form with personal information, and submits it

Starting URL: https://suninjuly.github.io/find_link_text

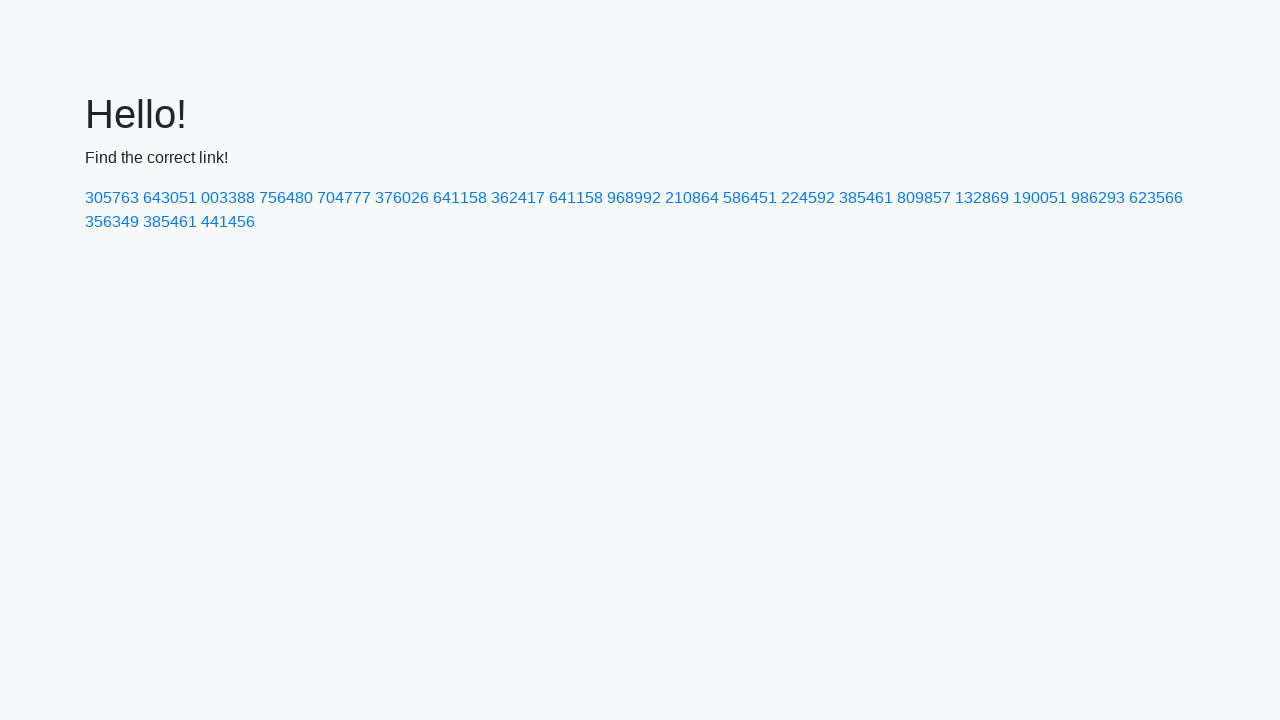

Navigated to the registration page
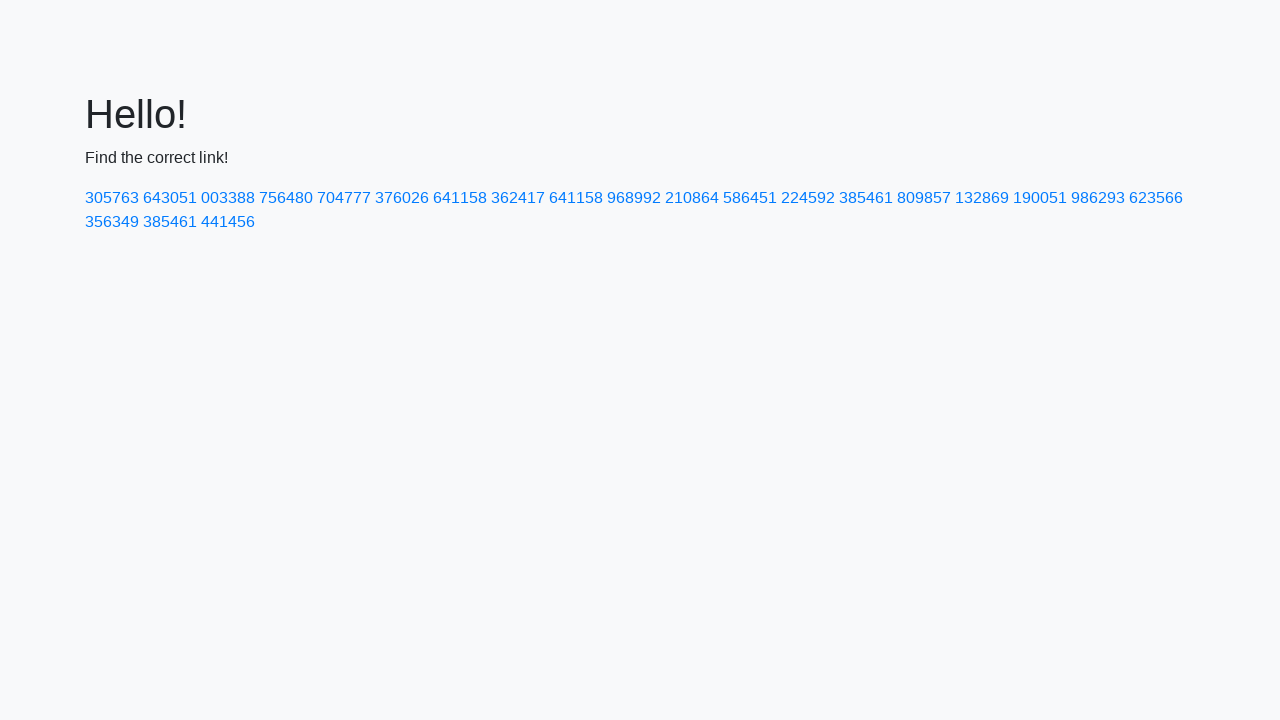

Clicked on link with text '224592' at (808, 198) on text=224592
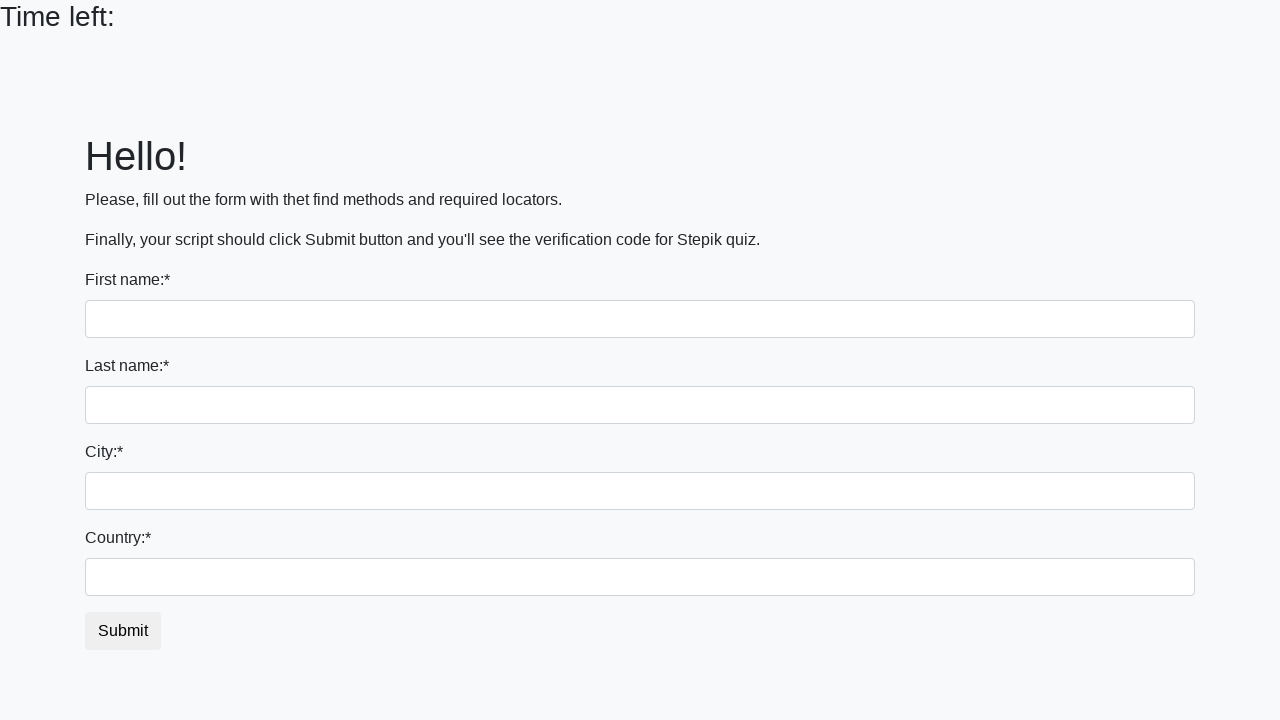

Filled first name field with 'Ivan' on input:first-of-type
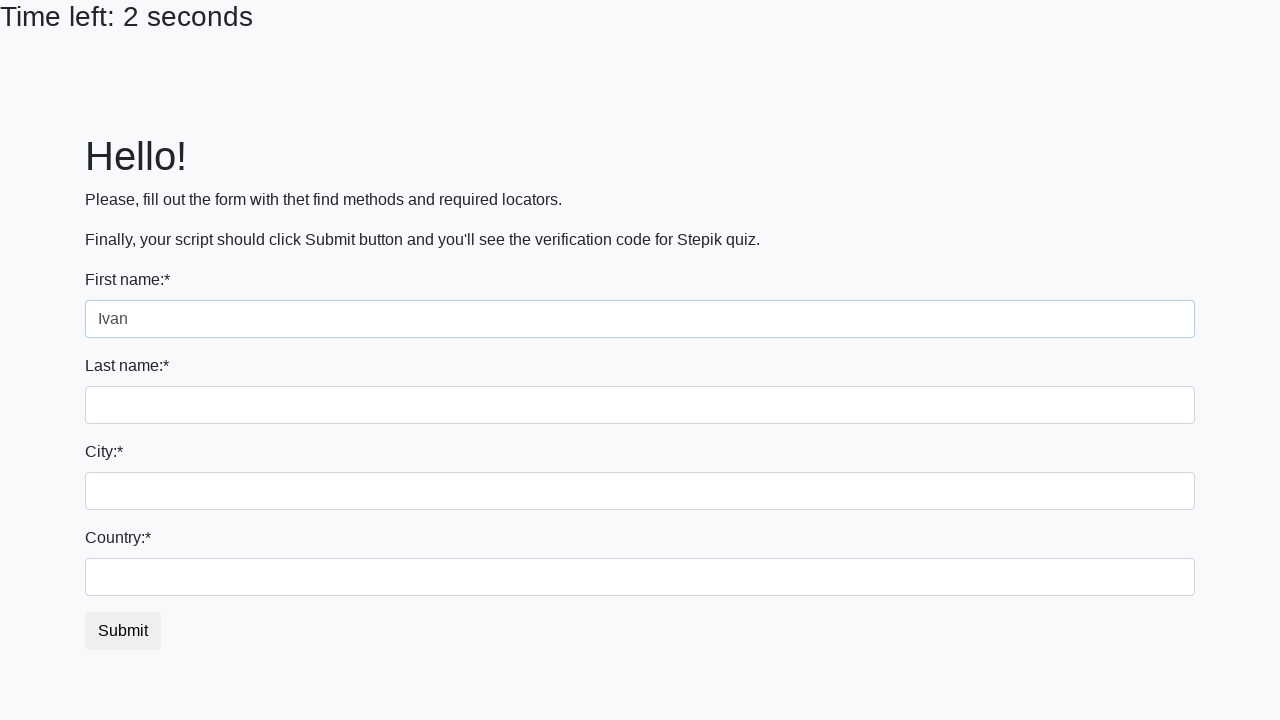

Filled last name field with 'Ivanov' on input[name='last_name']
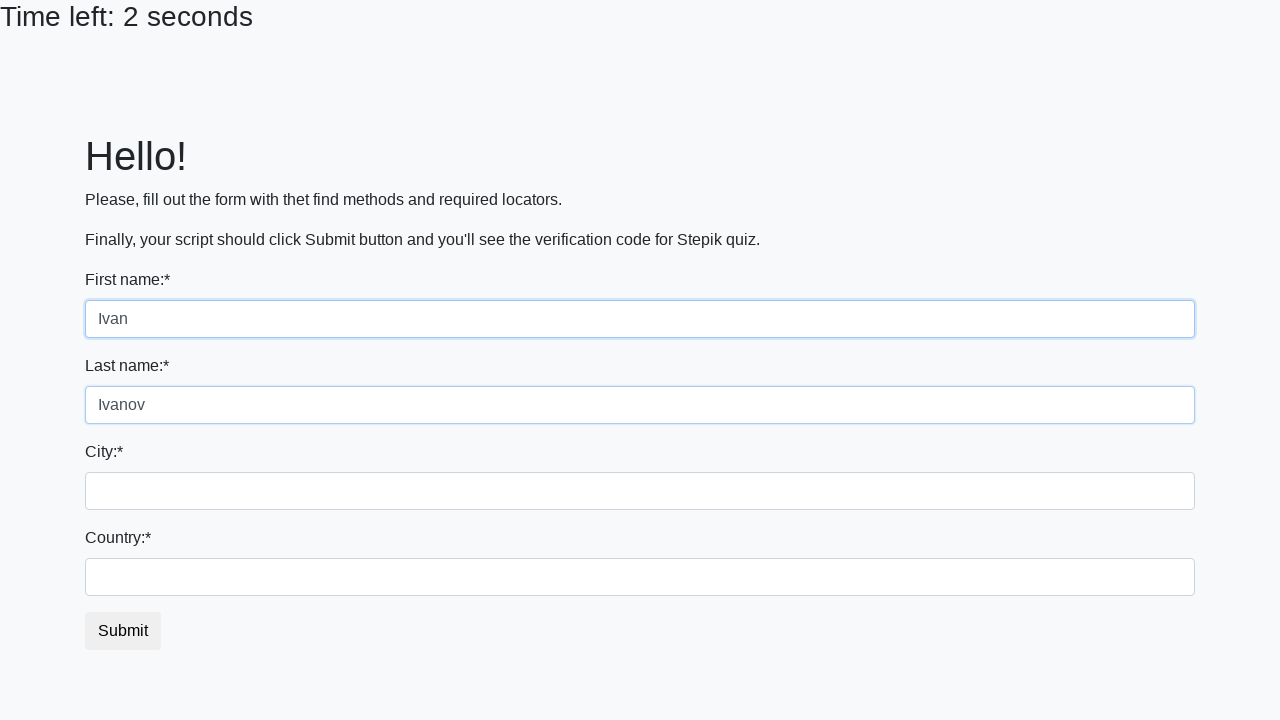

Filled city field with 'Smolensk' on .form-control.city
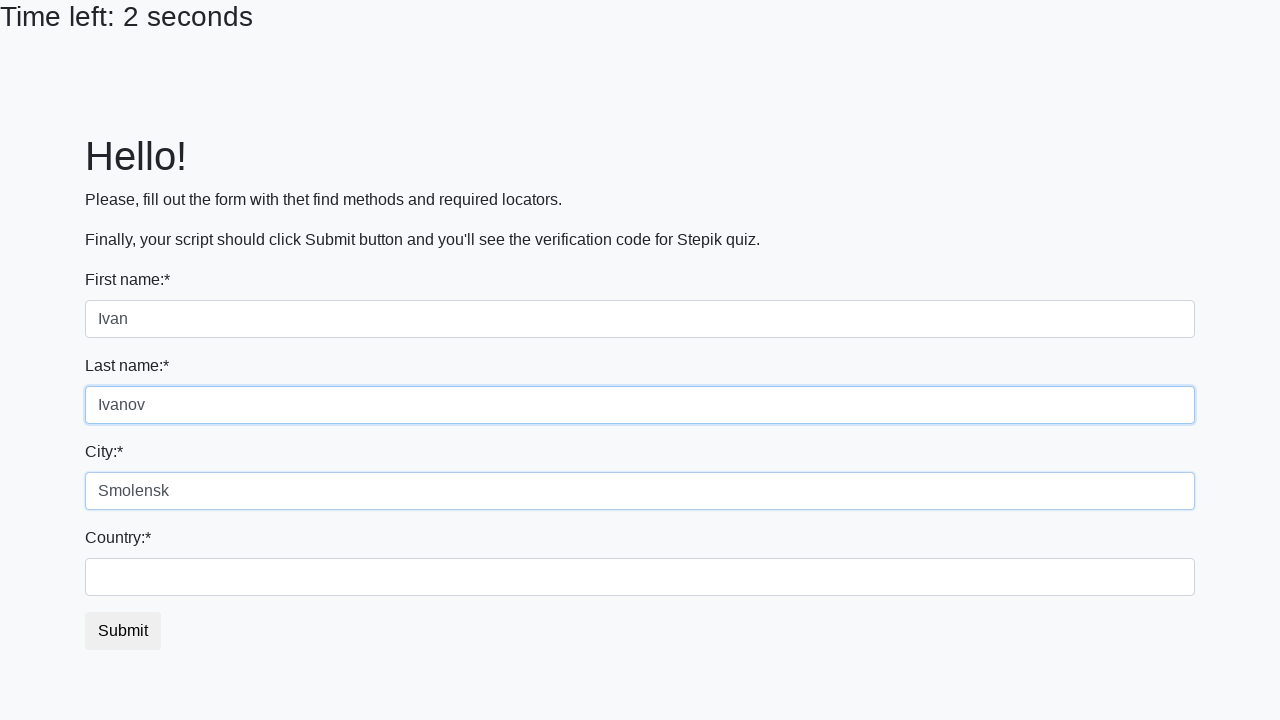

Filled country field with 'Russia' on #country
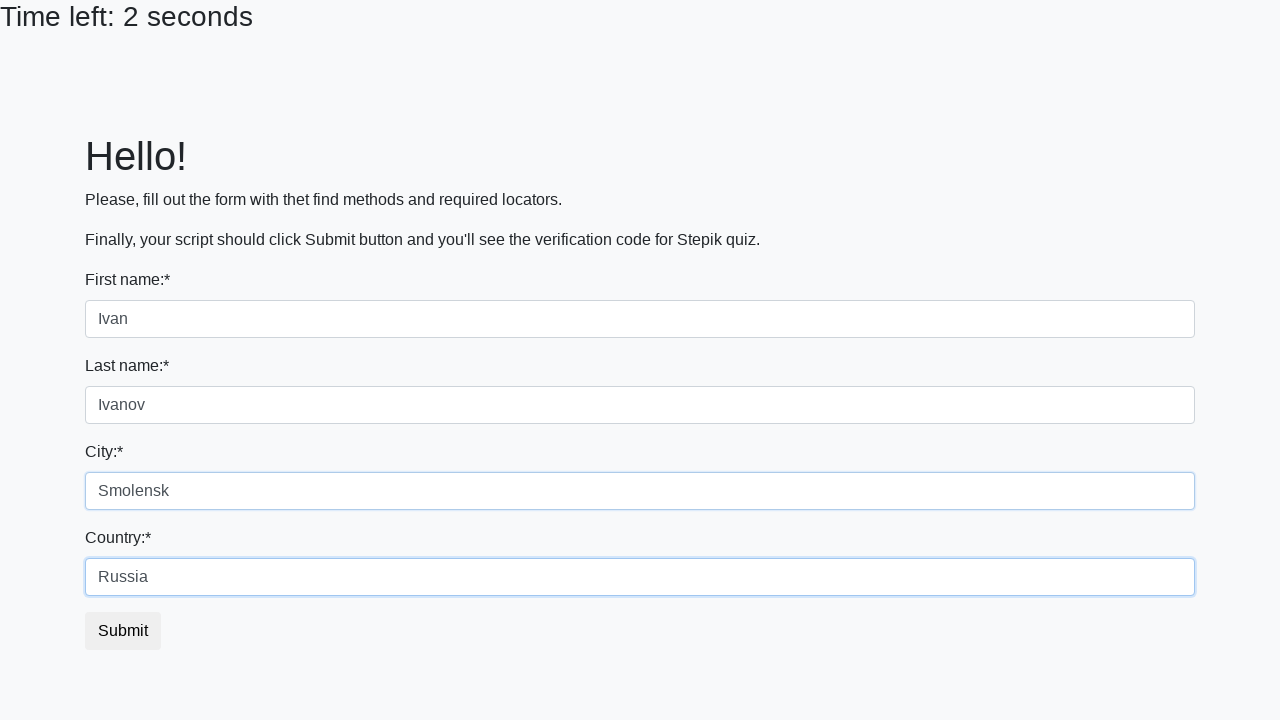

Clicked submit button to submit registration form at (123, 631) on .btn
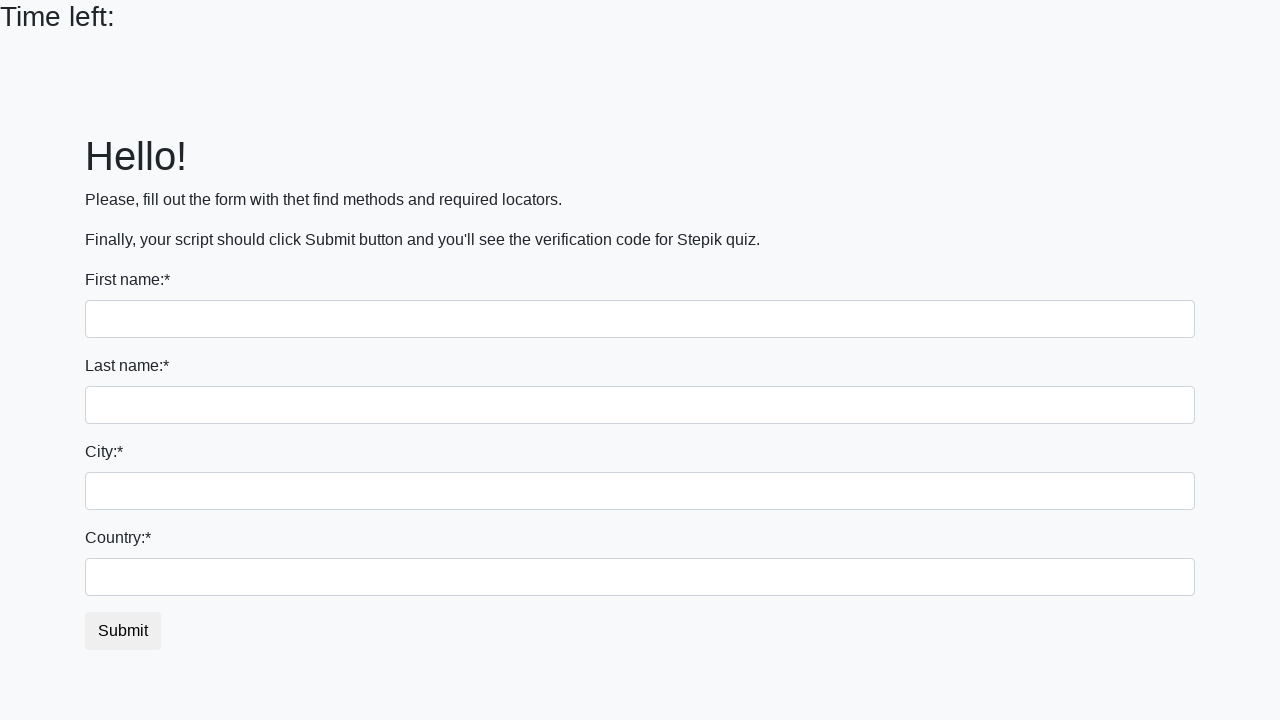

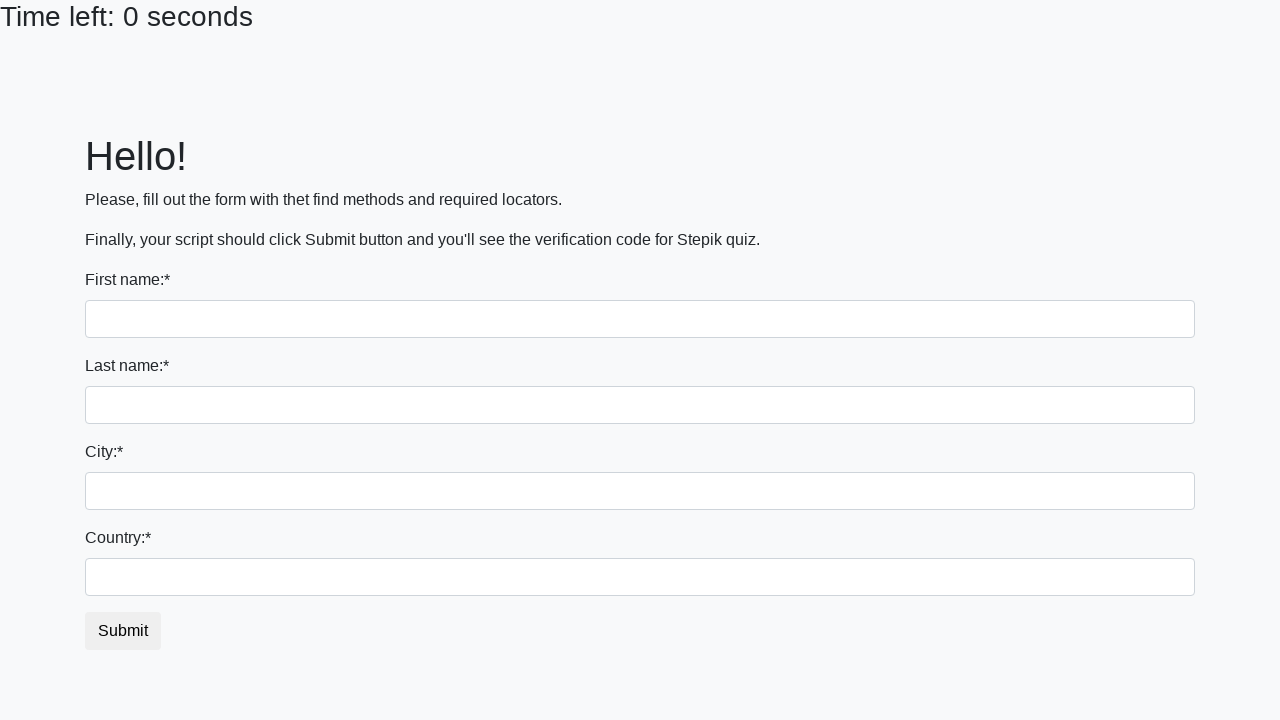